Tests a more resilient approach to working with multiple windows by storing the first window handle before clicking, then finding the new window by comparing against the stored handle.

Starting URL: http://the-internet.herokuapp.com/windows

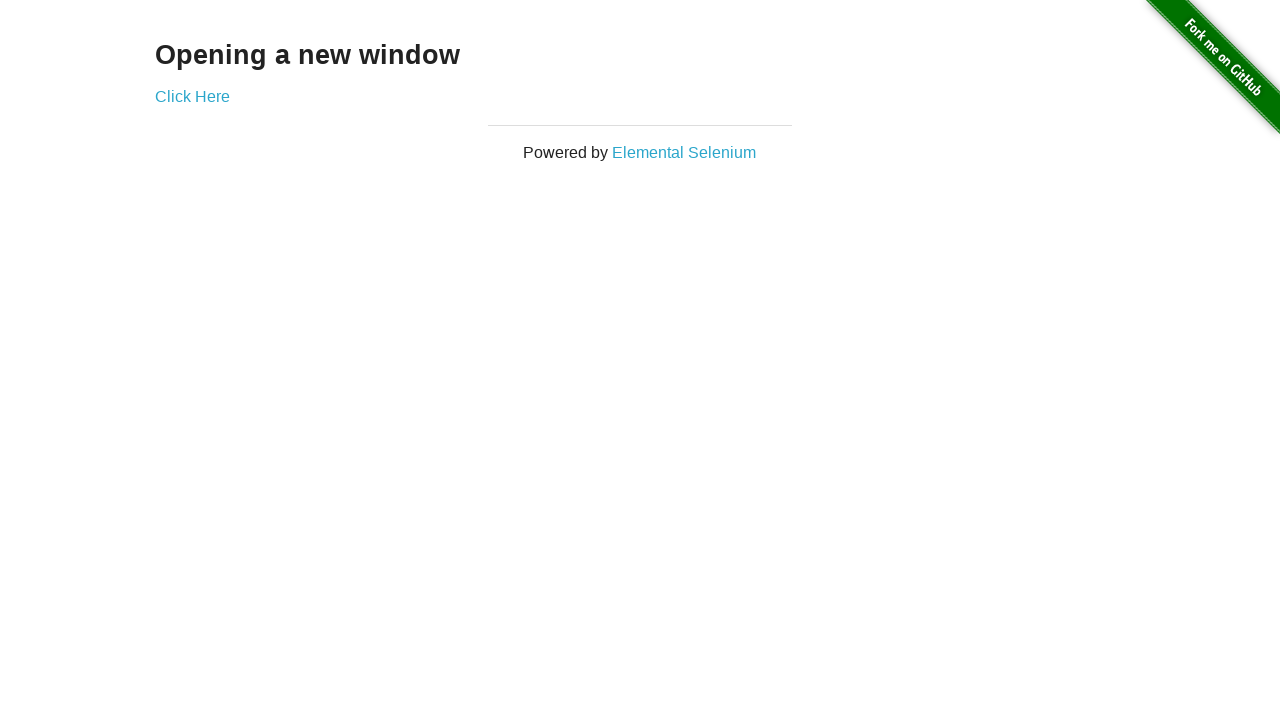

Stored reference to the first page
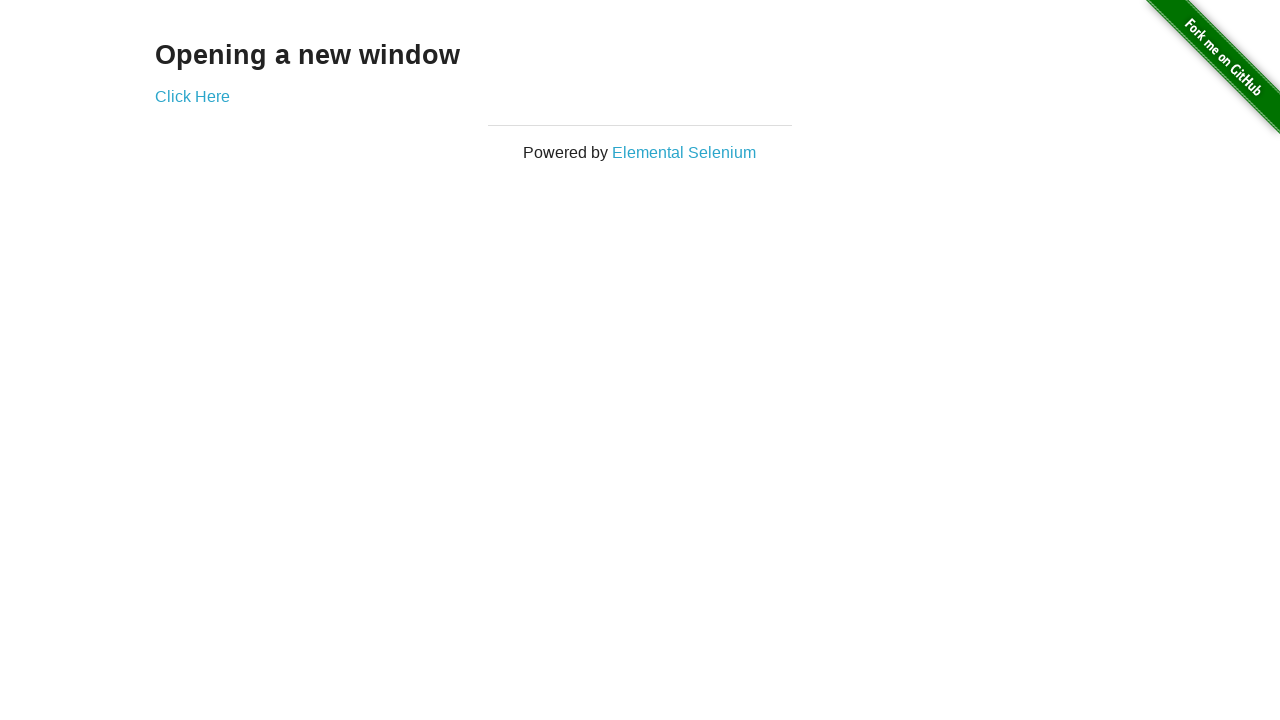

Clicked the link to open a new window at (192, 96) on .example a
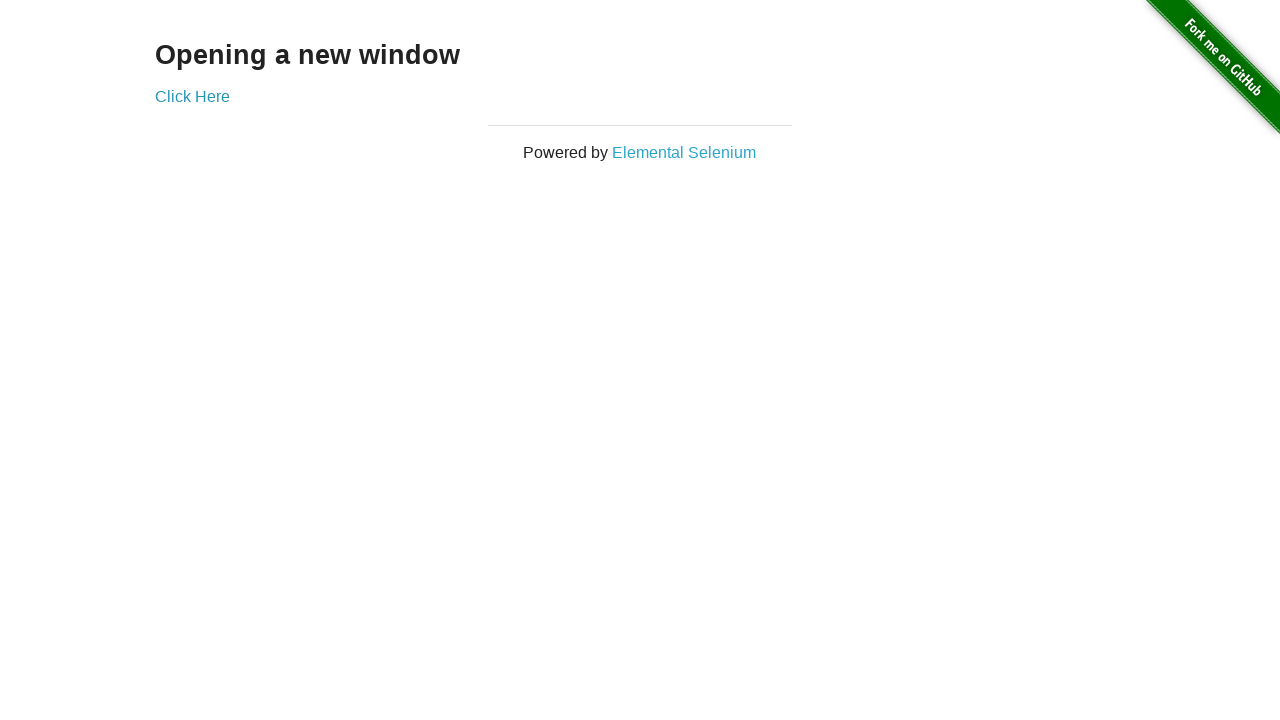

Waited 500ms for new window to open
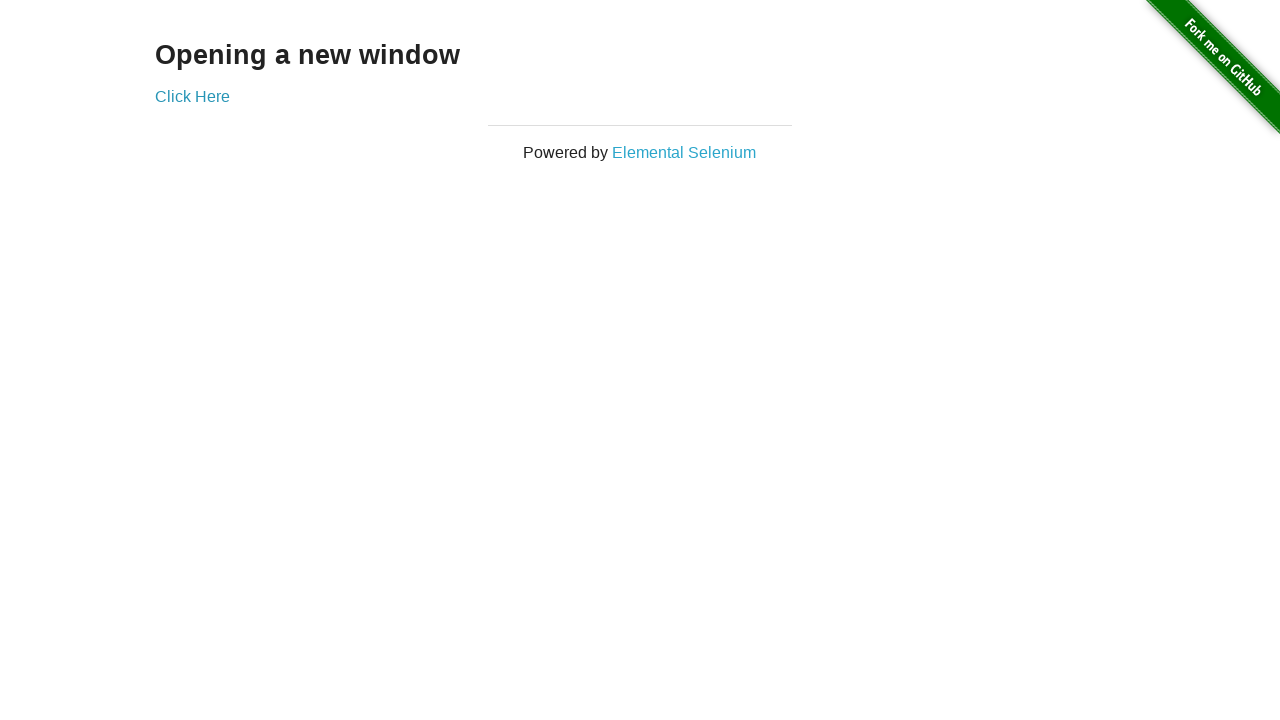

Found the new page by comparing against stored first page handle
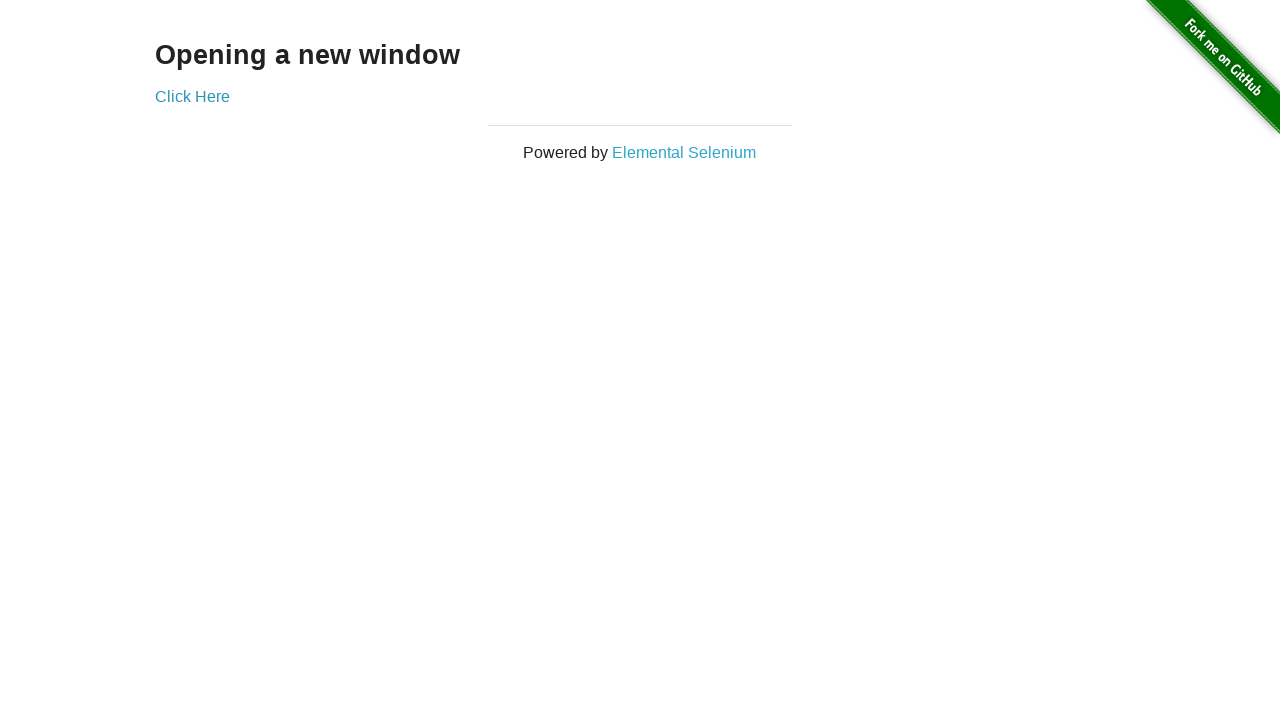

Brought first window to front
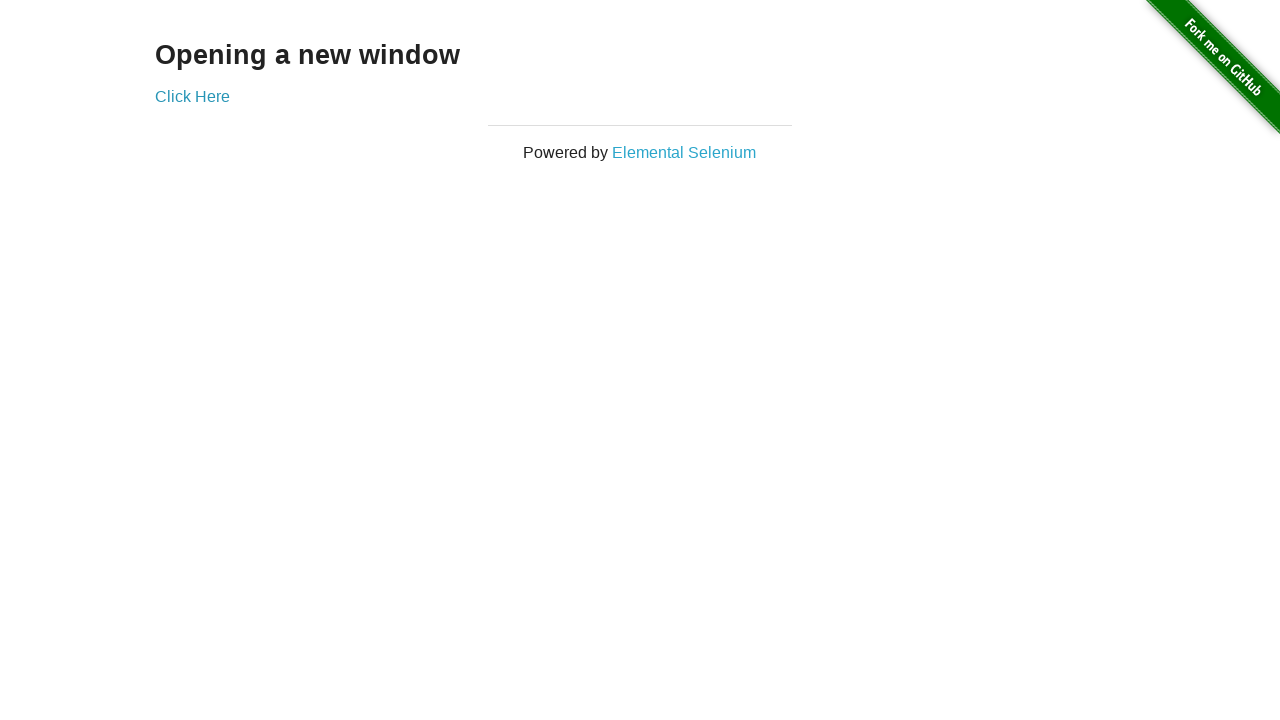

Verified first window title is not 'New Window'
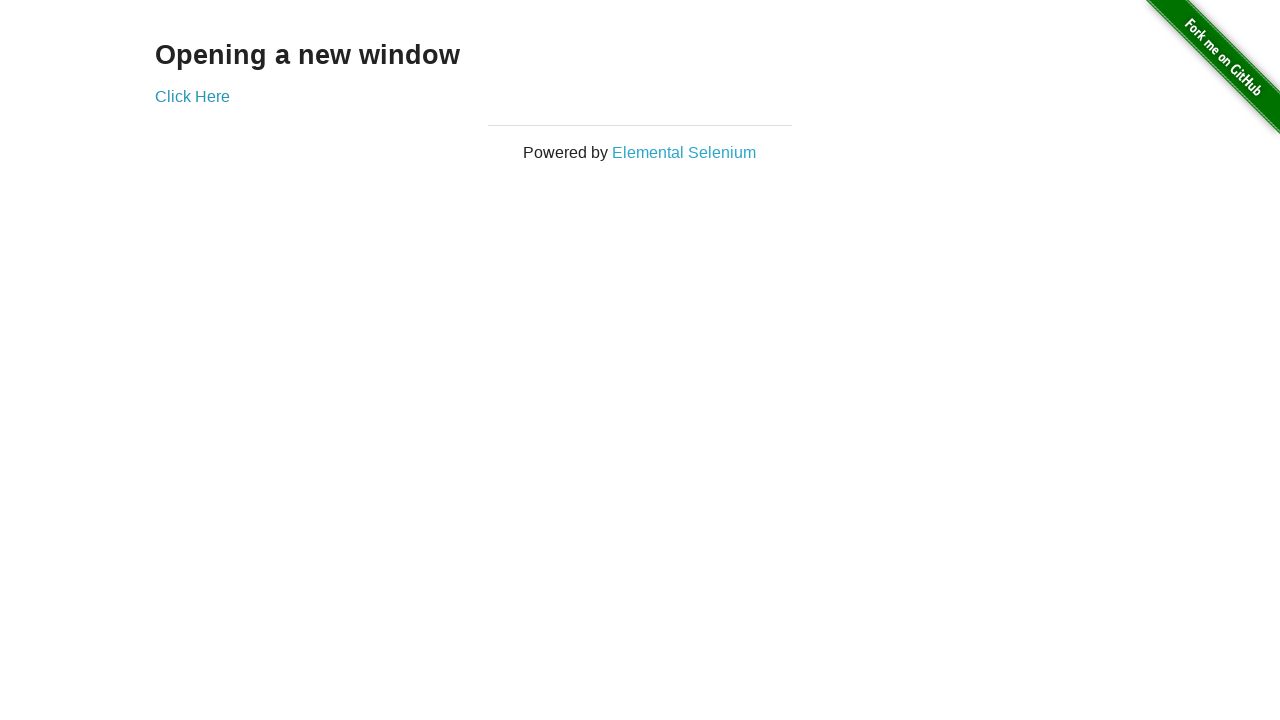

Brought new window to front
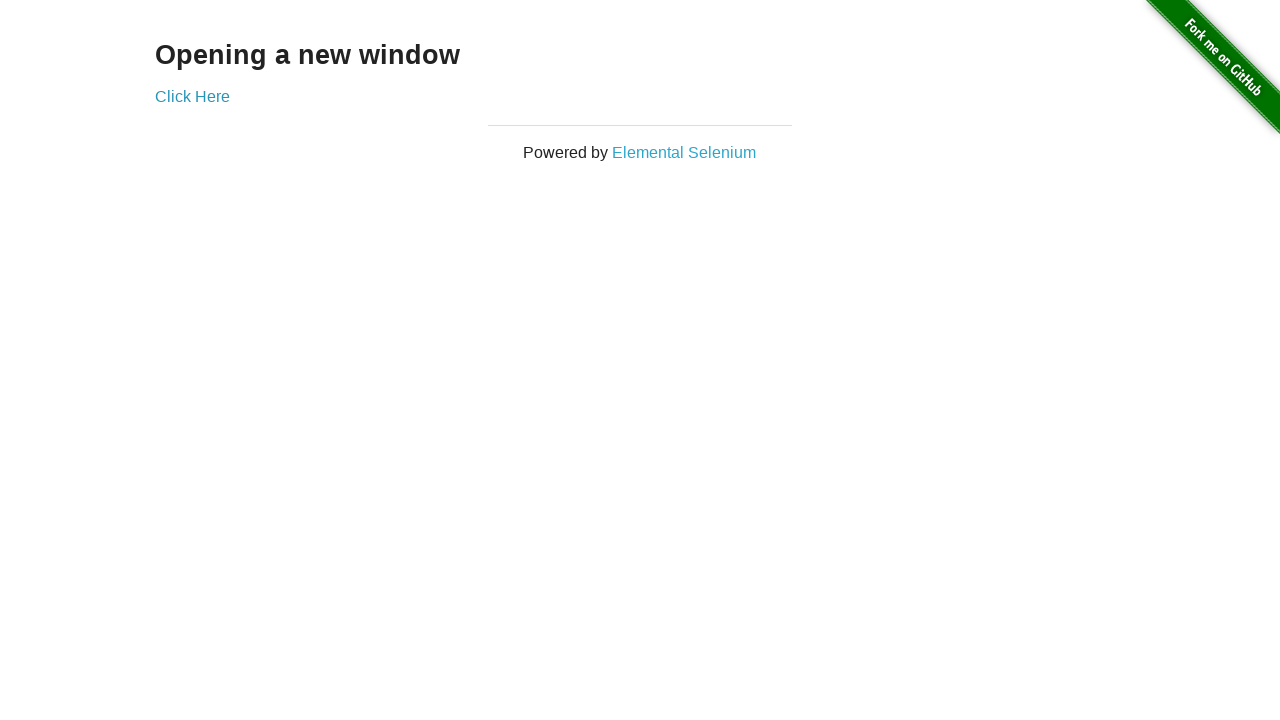

Waited for new window to load
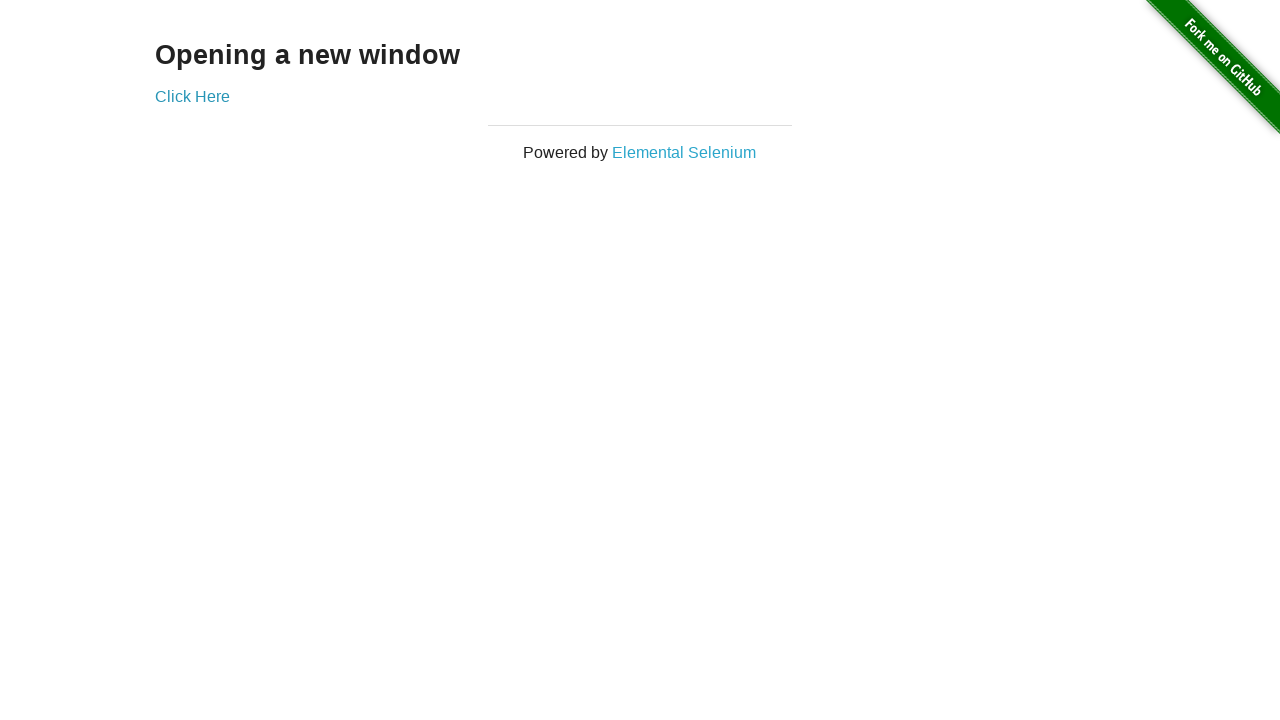

Verified new window title is 'New Window'
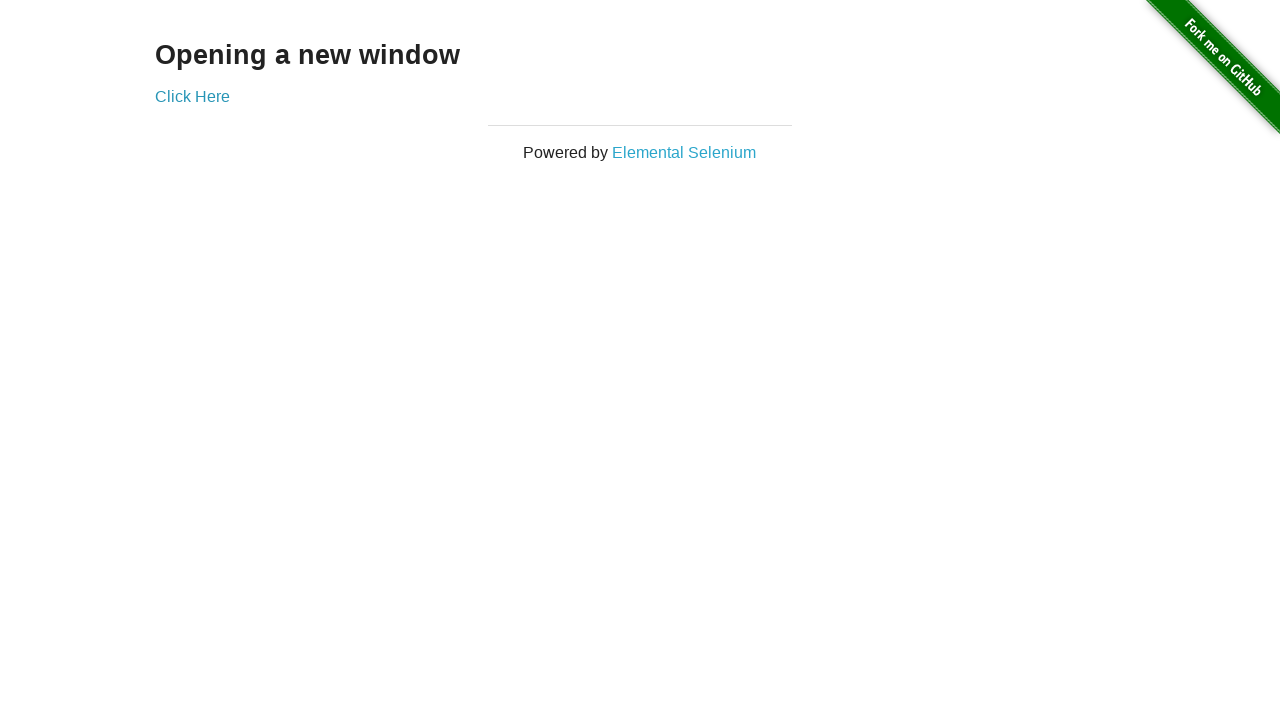

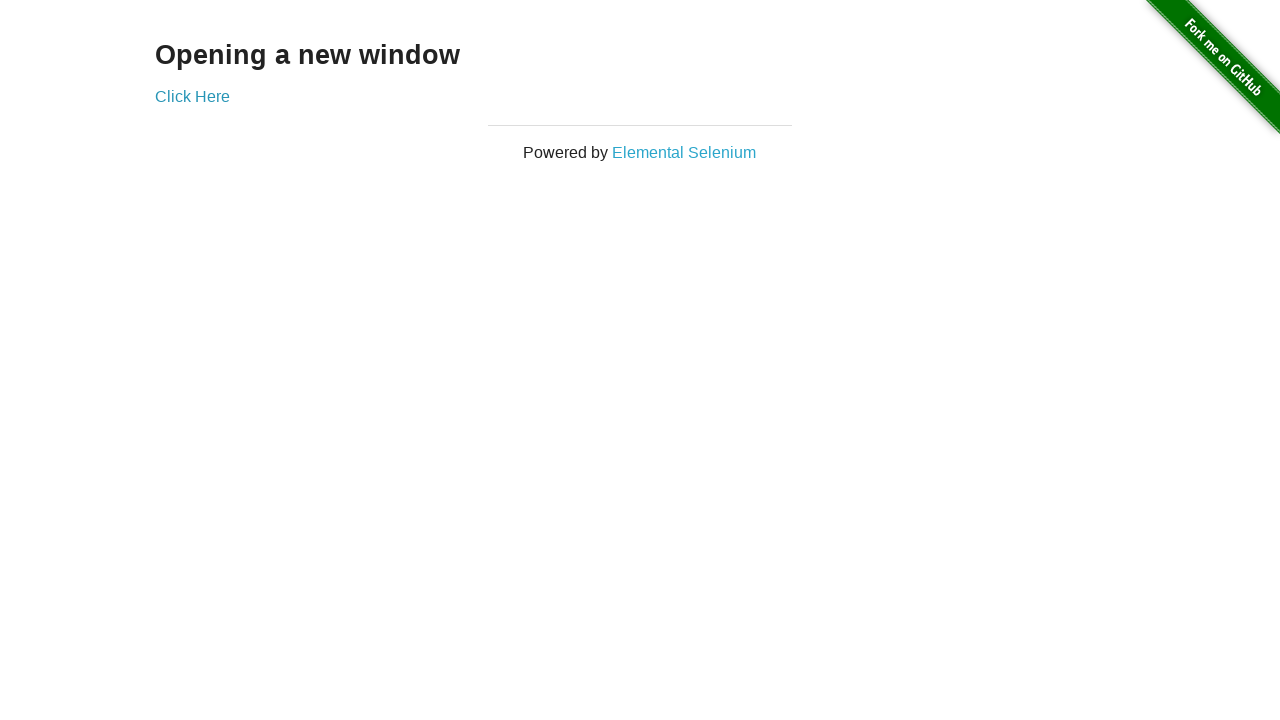